Tests the forgot password functionality by navigating to the forgot password page and submitting invalid email and SSN to verify error handling

Starting URL: https://staging.staffwizardstaging.com/admin/dashboard

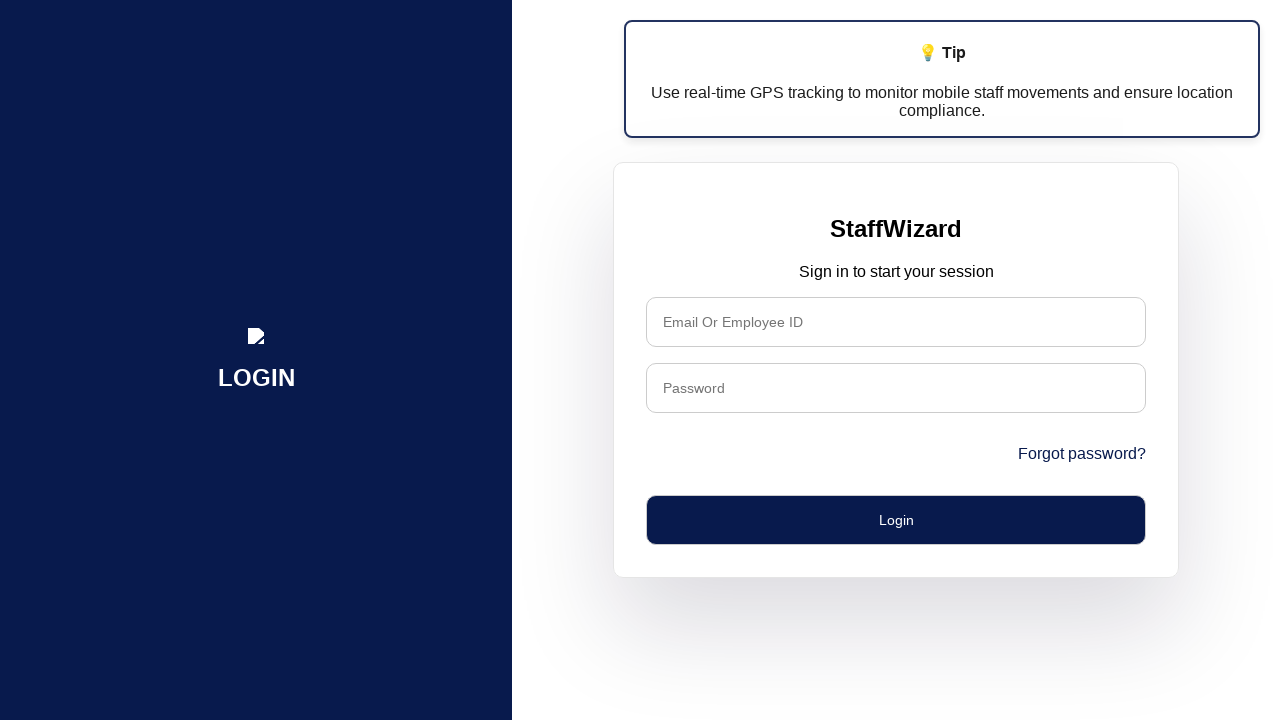

Clicked forgot password link at (1082, 454) on a[href*='forgot_password']
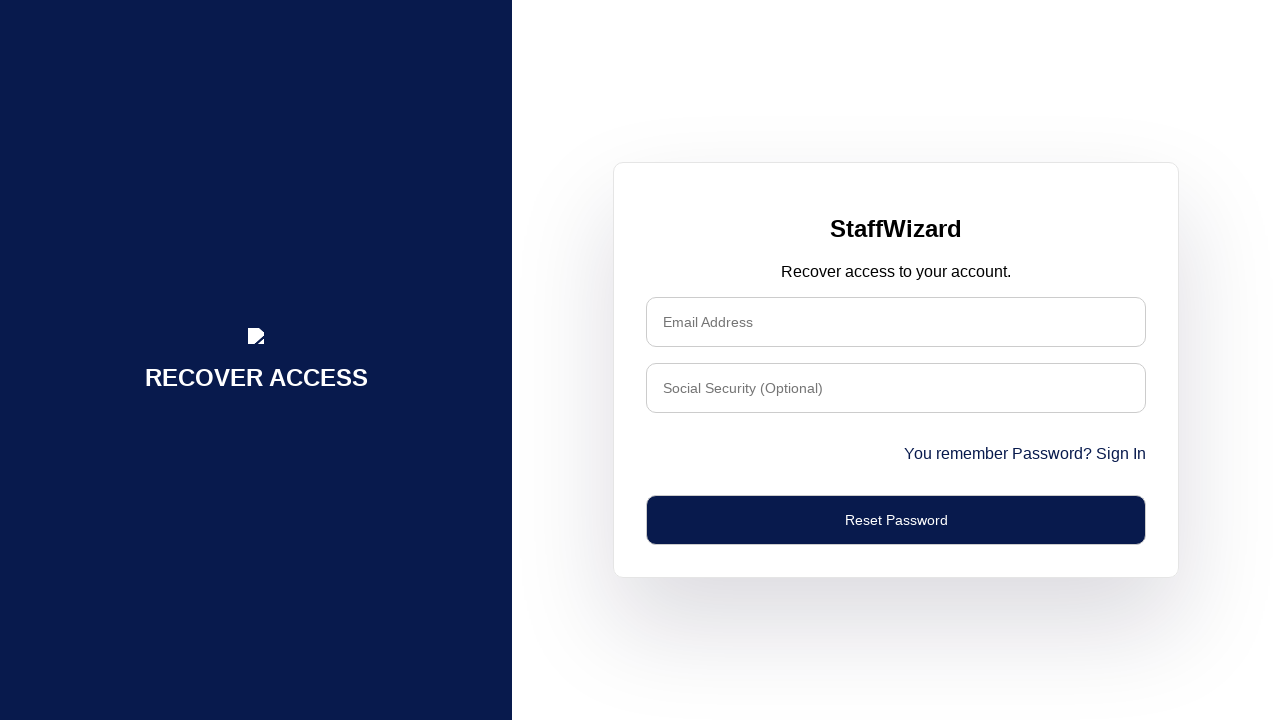

Forgot password page loaded
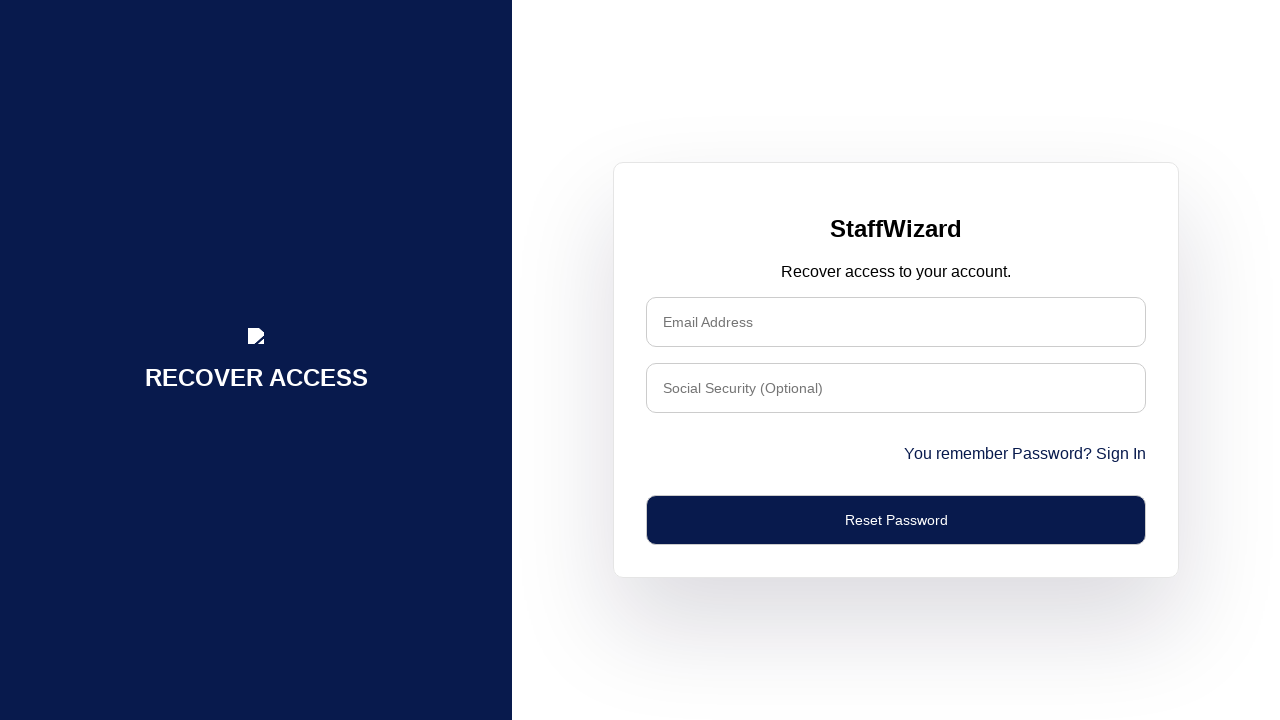

Filled email field with invalid email 'faketest847582@gmail.com' on #email
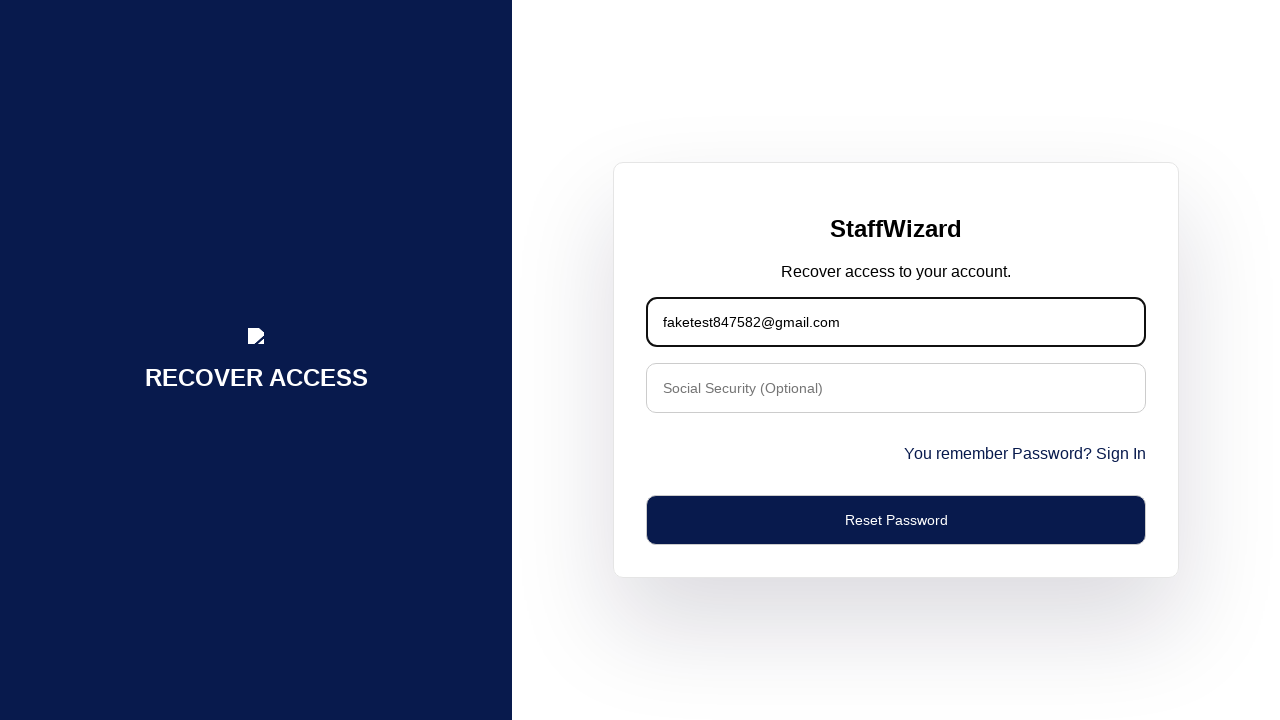

Filled SSN field with invalid SSN '878548787' on #ssn
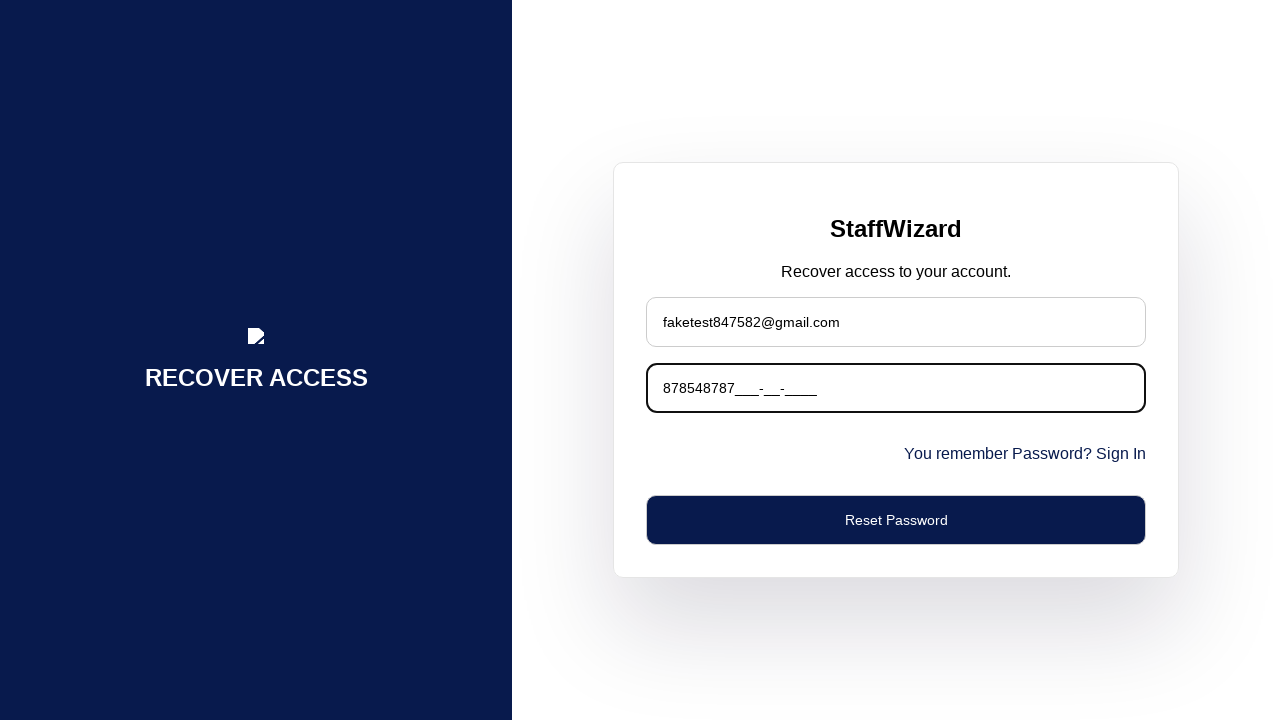

Clicked submit button to submit forgot password form at (896, 520) on #submit
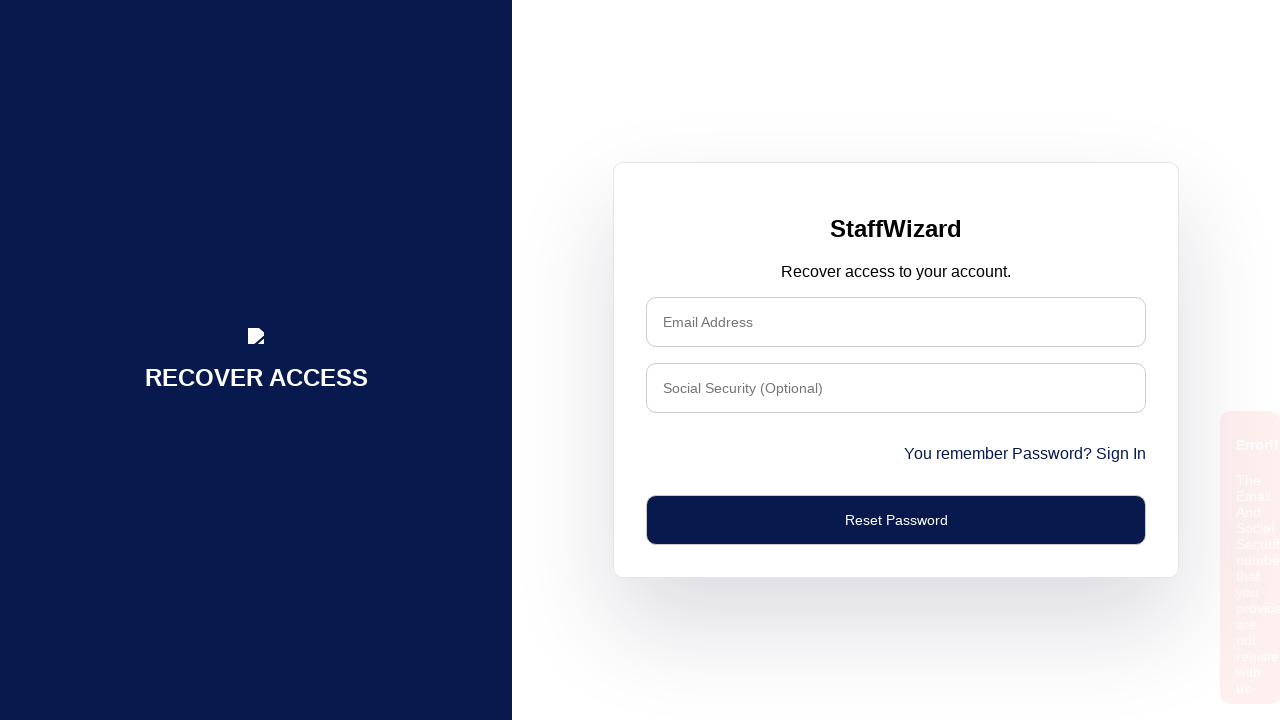

Error message displayed: 'The Email And Social Security number that you provided are not registered with us.'
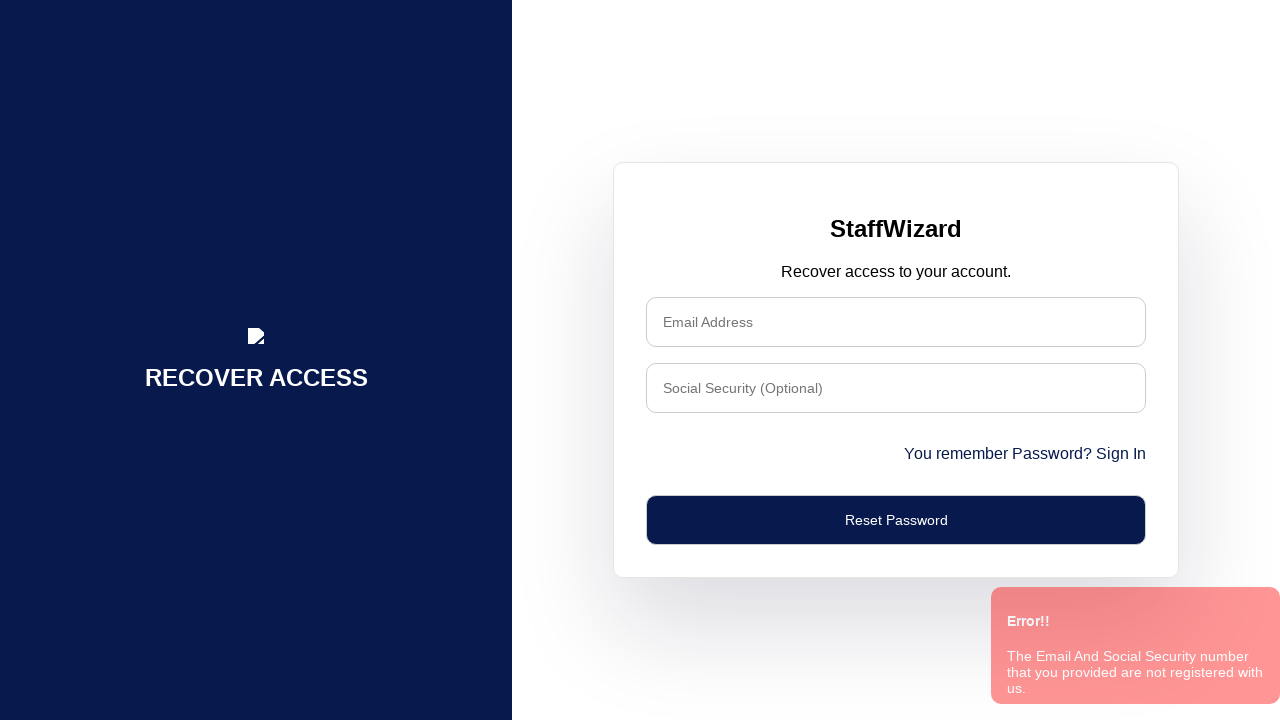

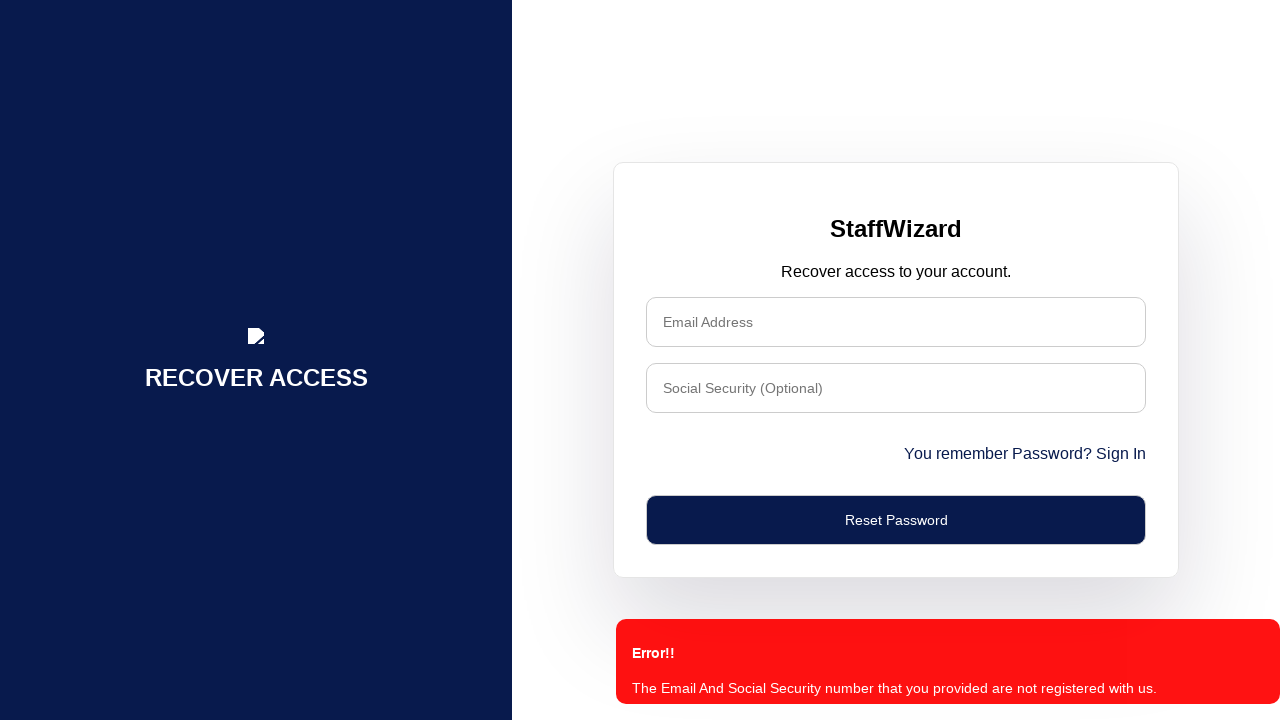